Tests dropdown selection functionality by selecting an option ("Swift") from a multi-select dropdown using visible text.

Starting URL: http://omayo.blogspot.com/2013/05/page-one.html

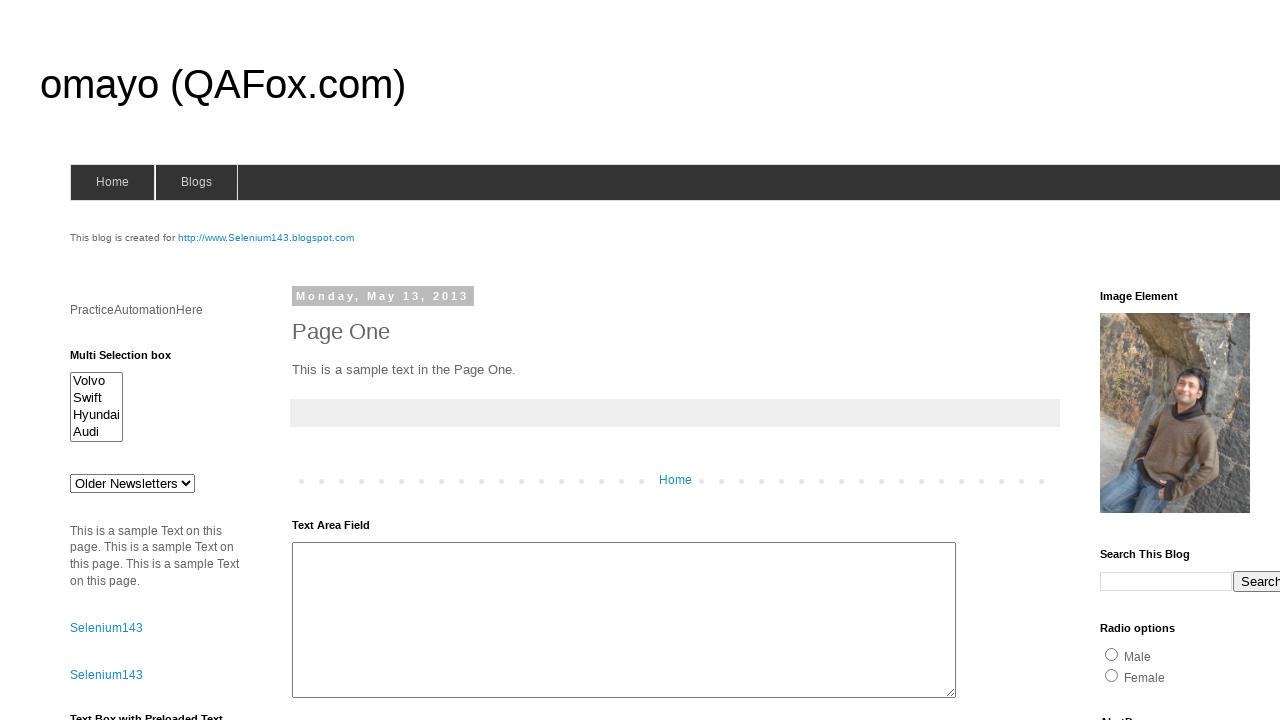

Navigated to omayo.blogspot.com test page
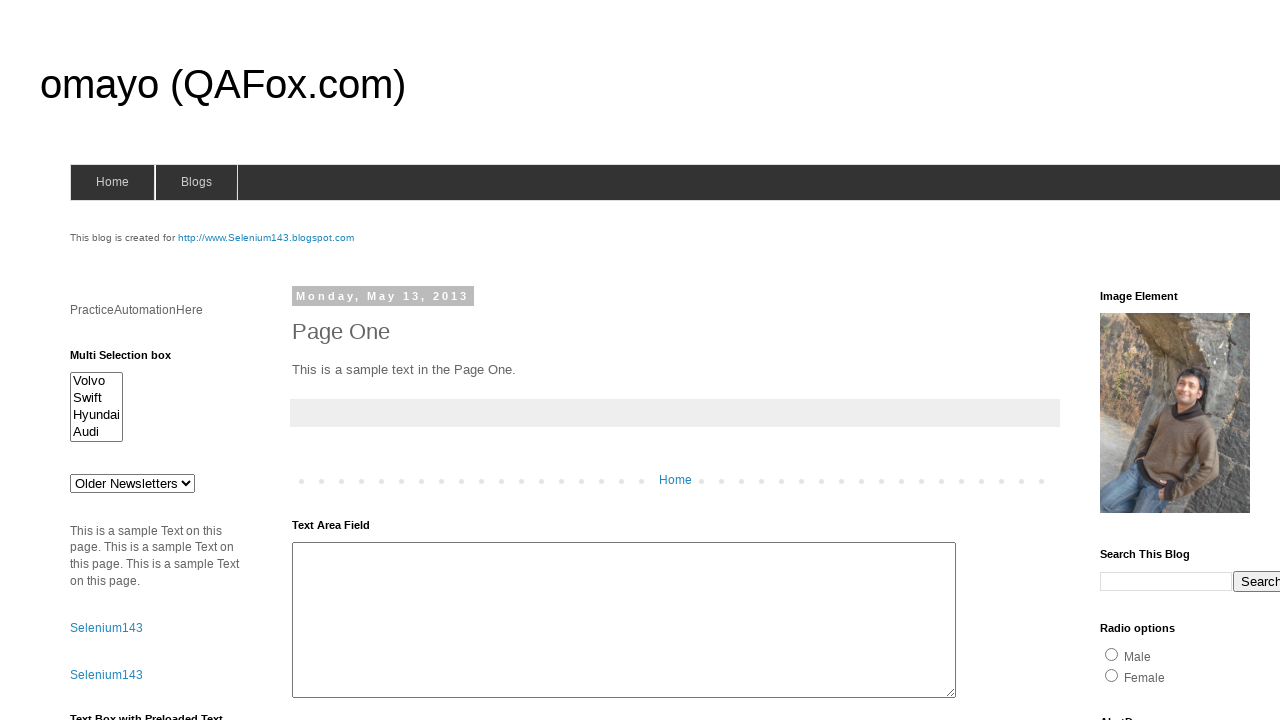

Selected 'Swift' from multi-select dropdown using visible text on #multiselect1
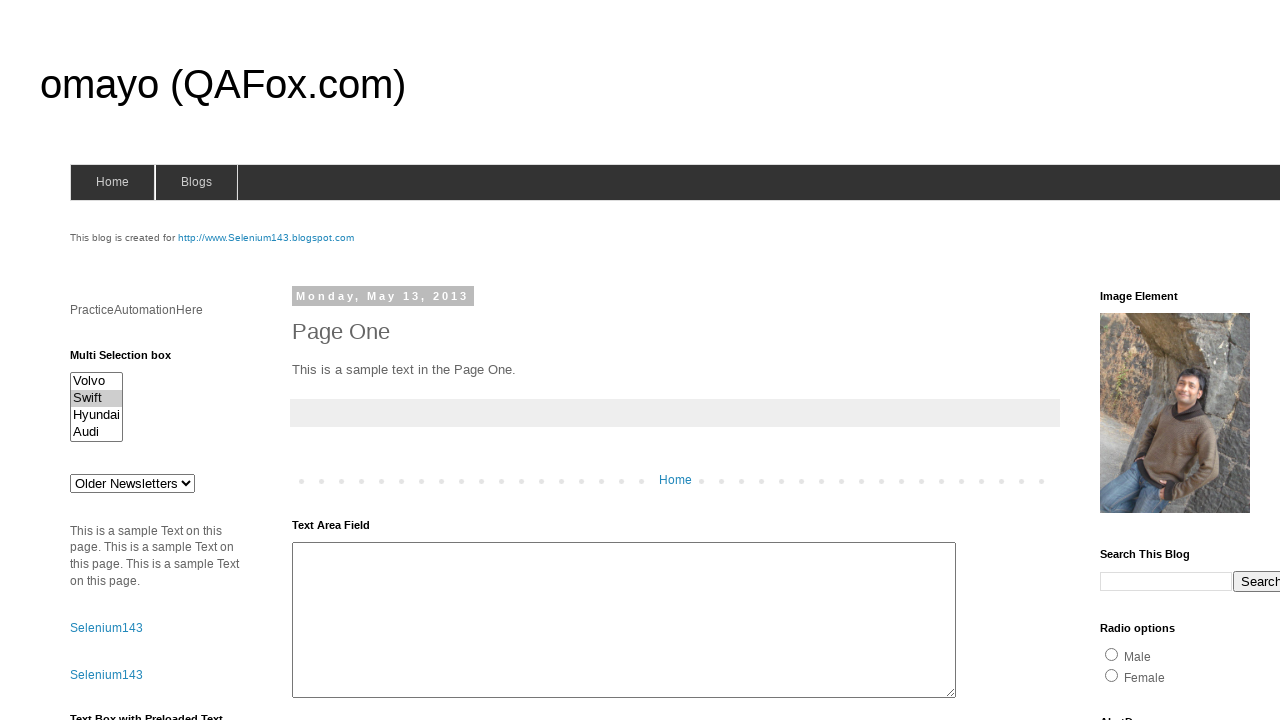

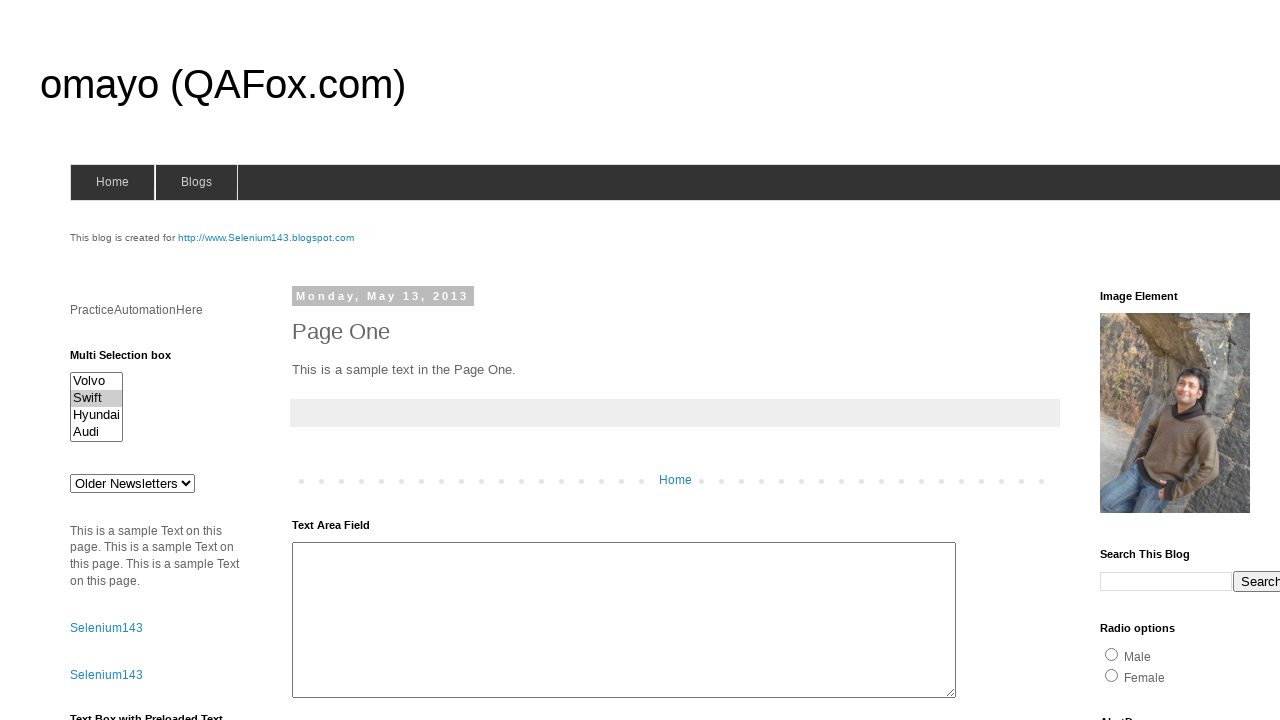